Tests radio button interaction by selecting Female radio button, then Male radio button, and validates the selection state using isSelected() method

Starting URL: https://demo.automationtesting.in/Register.html

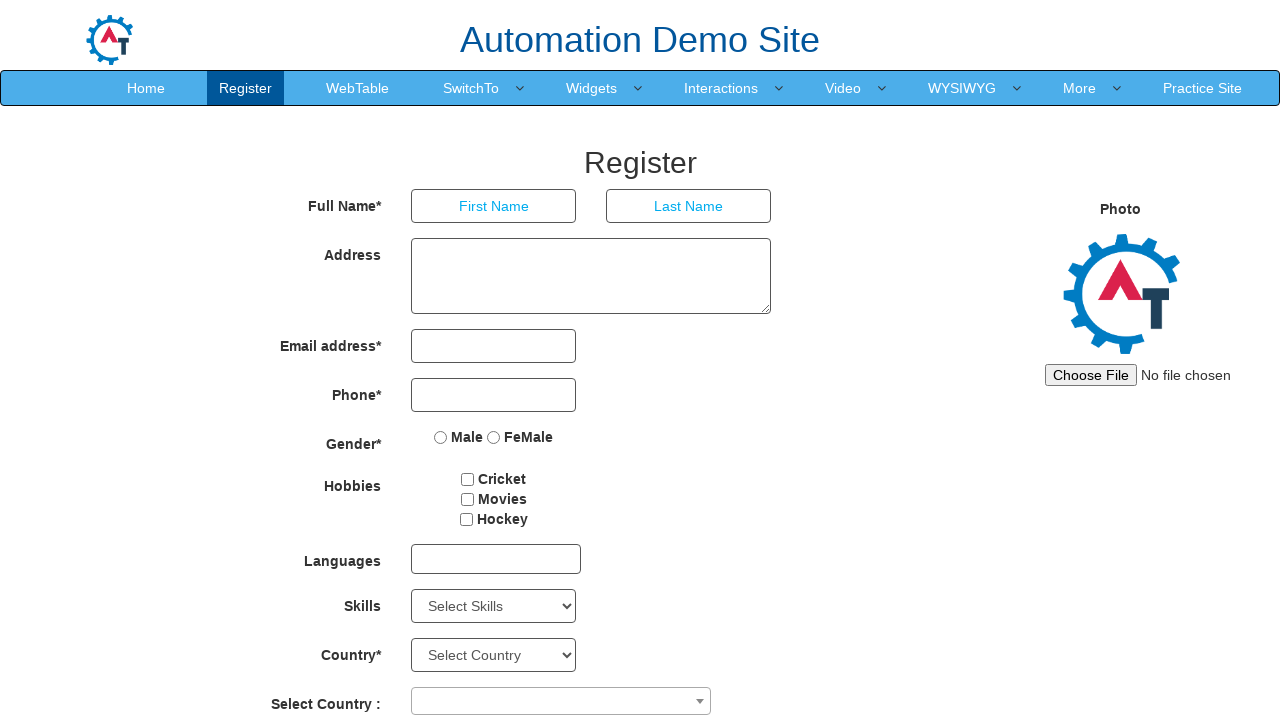

Clicked Female radio button at (494, 437) on input[name='radiooptions'][value='FeMale']
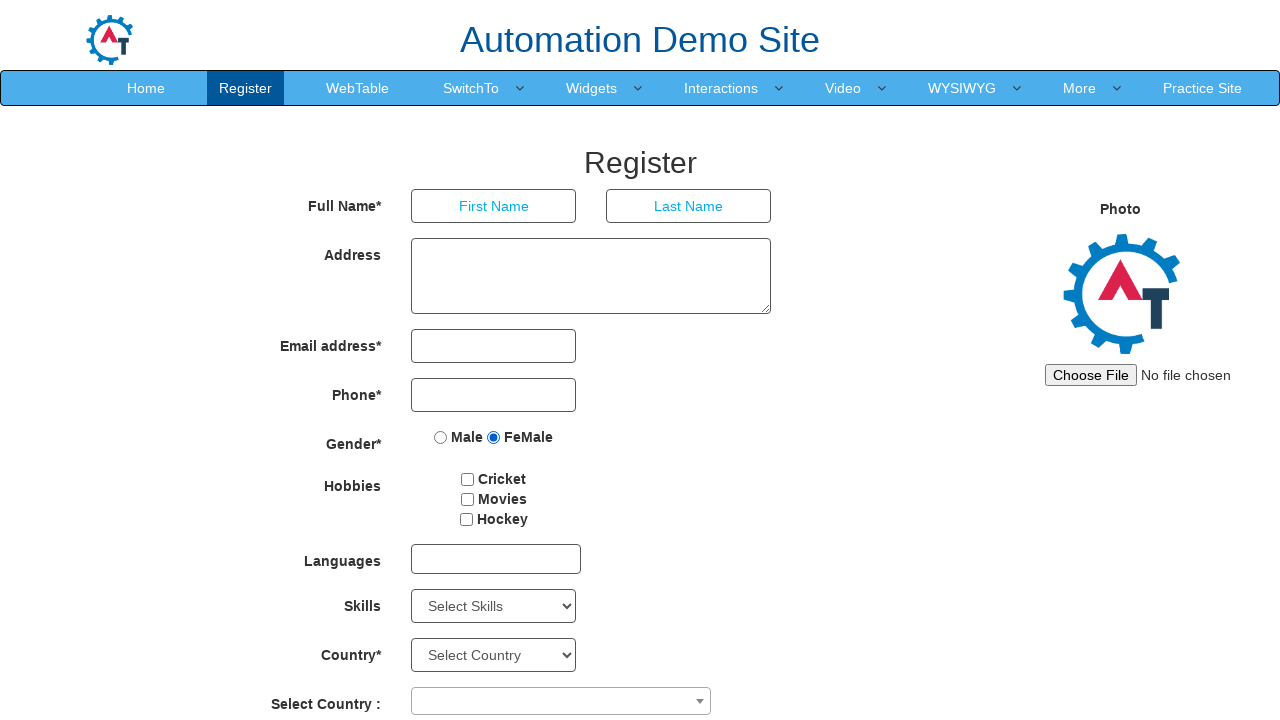

Clicked Male radio button at (441, 437) on input[name='radiooptions'][value='Male']
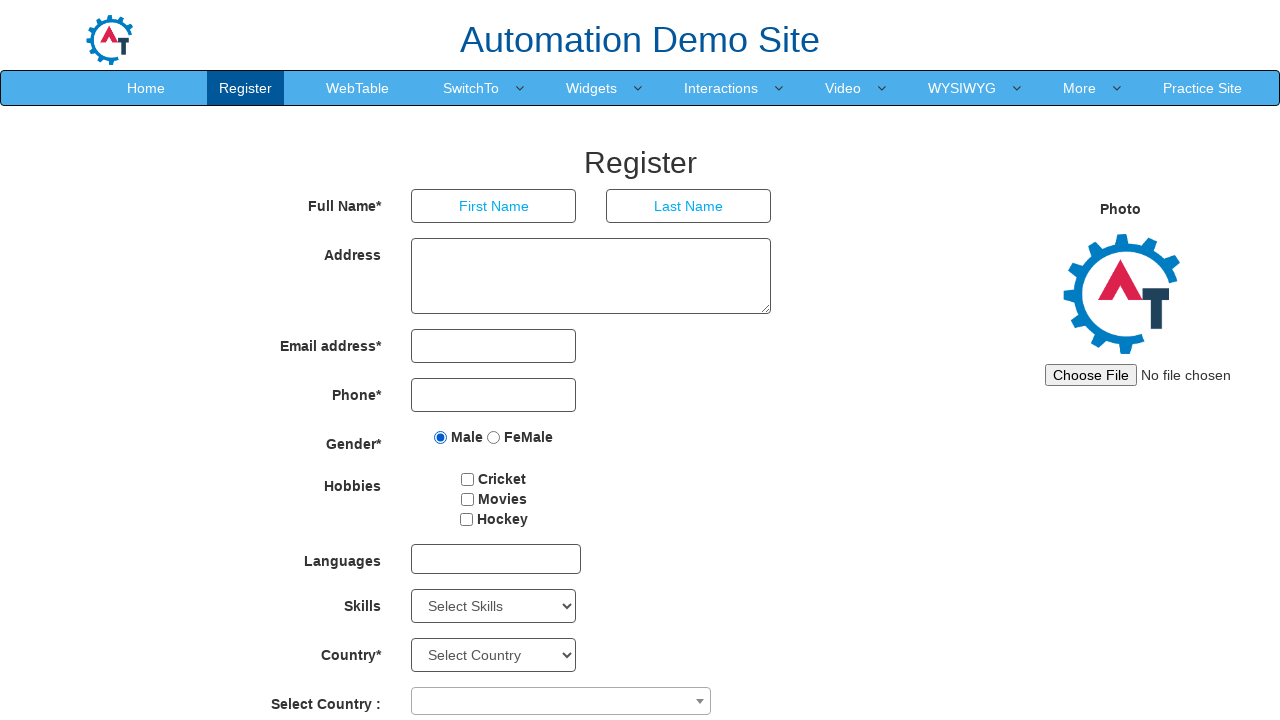

Located Male radio button element
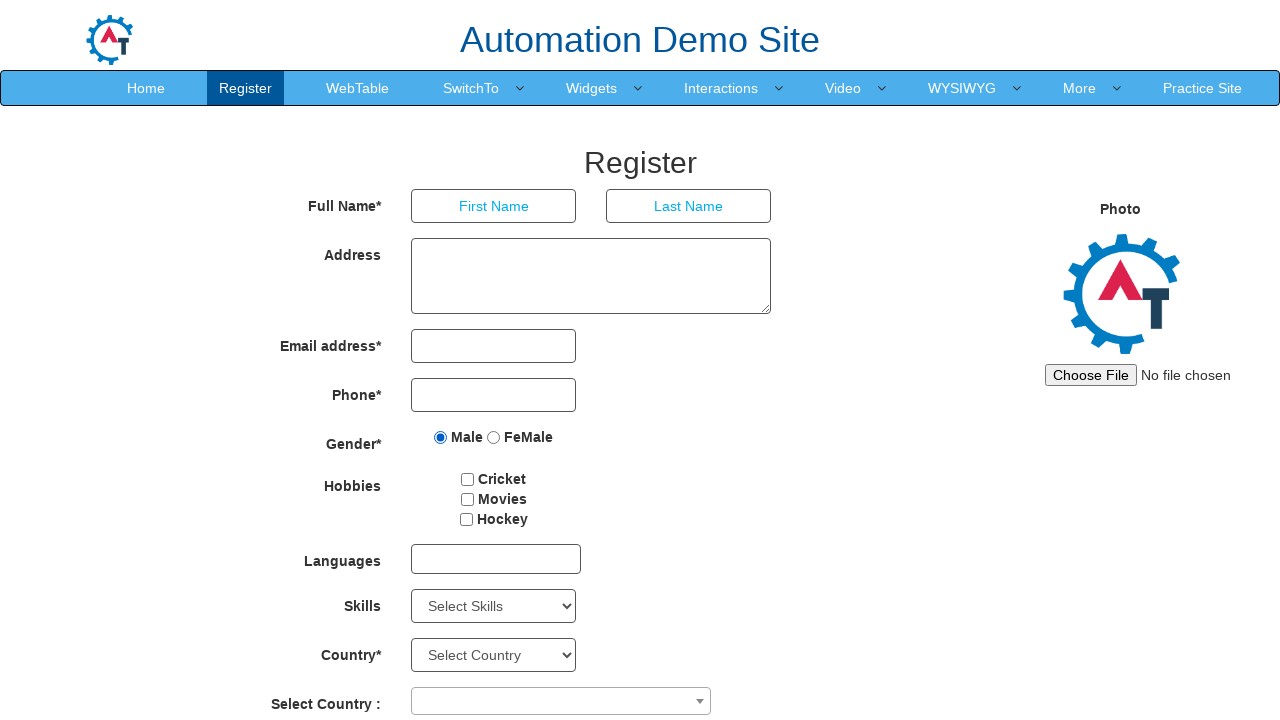

Verified Male radio button is selected using isSelected() method
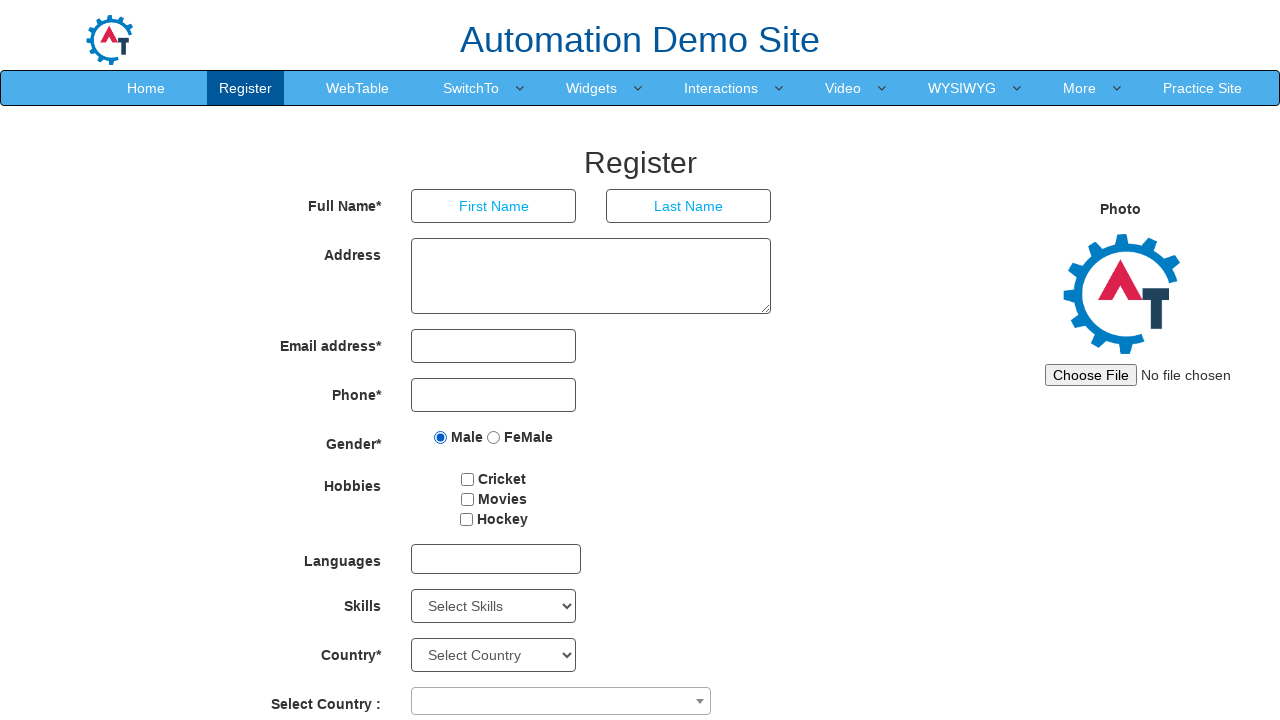

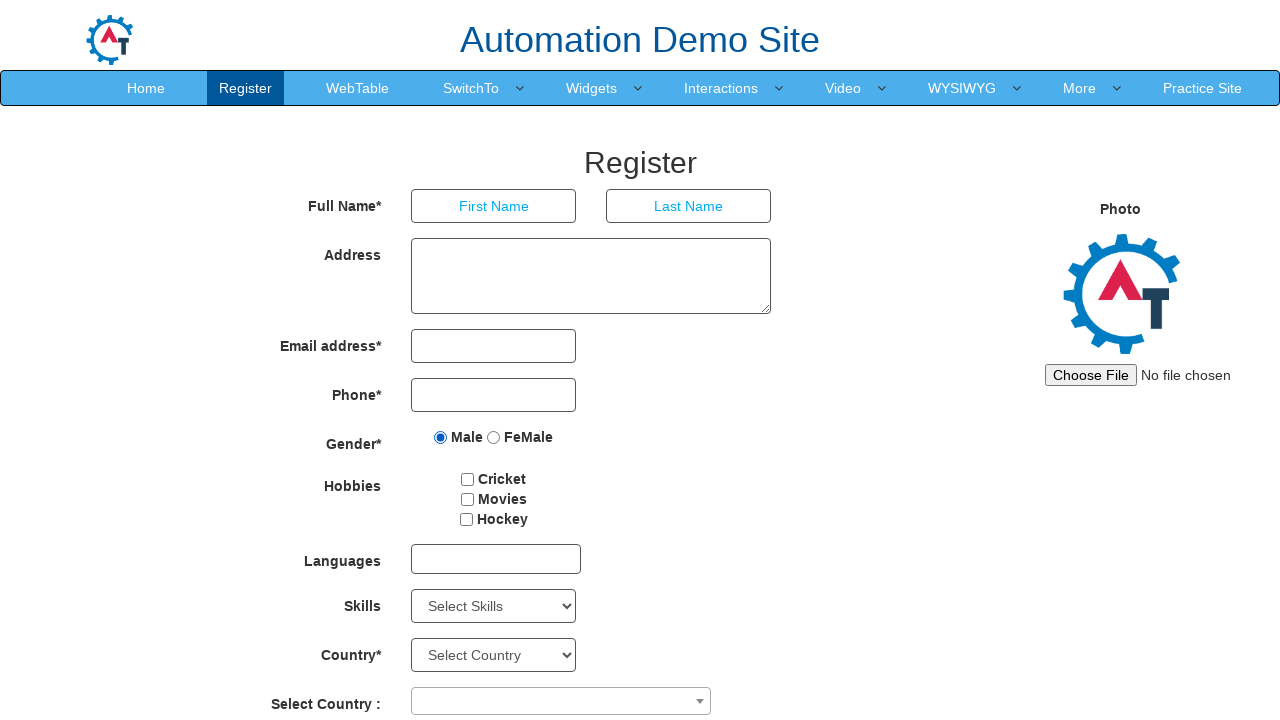